Navigates to Ajio e-commerce website homepage and verifies the page loads successfully by waiting for the page to be ready.

Starting URL: https://www.ajio.com/

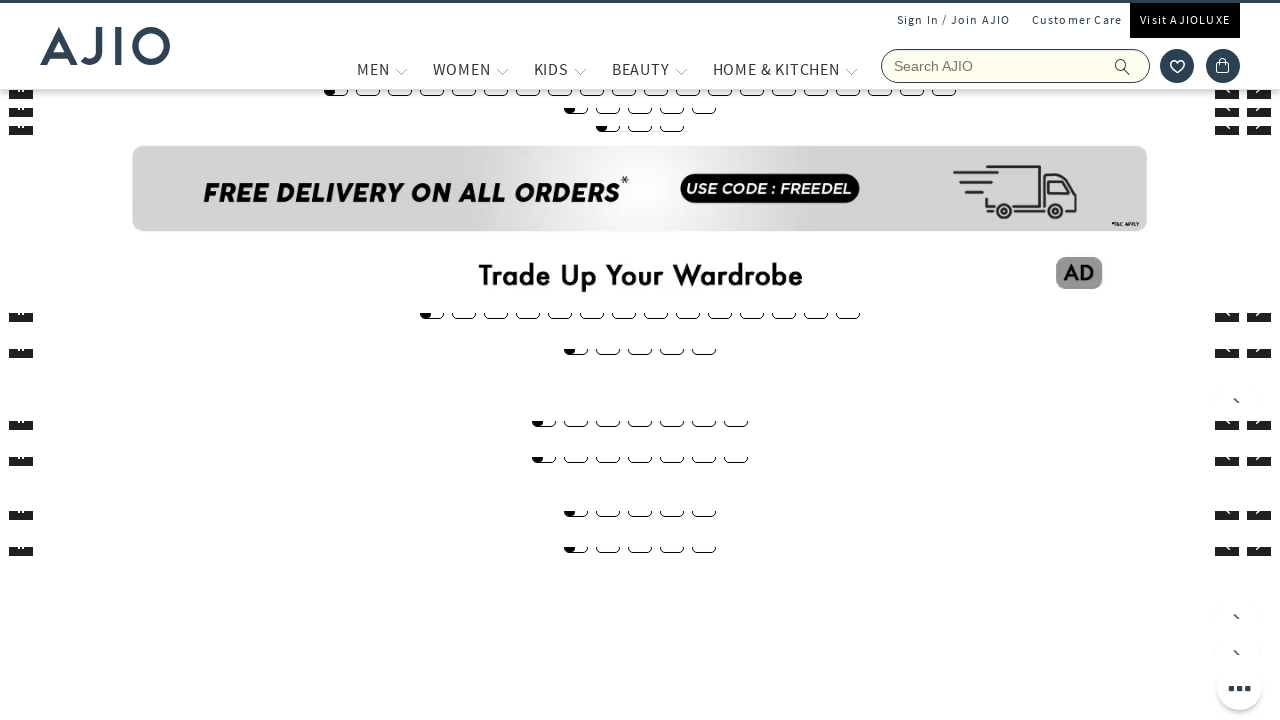

Waited for page to reach domcontentloaded state
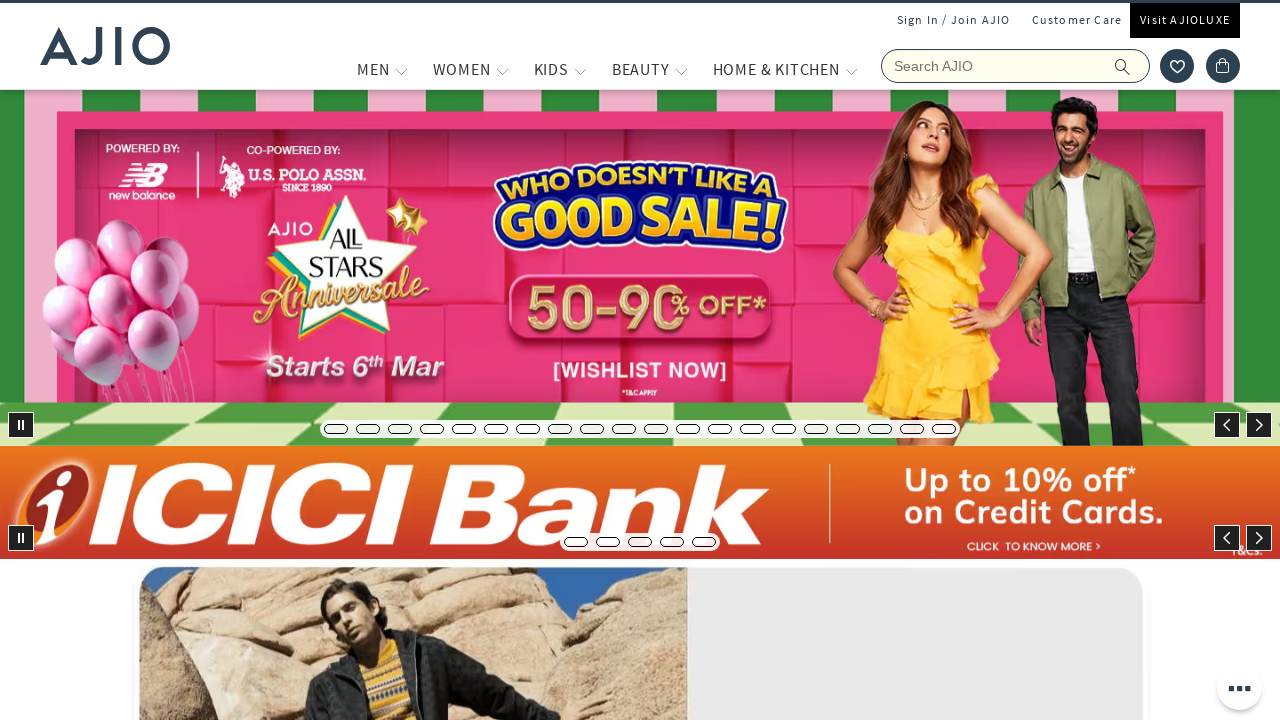

Verified body element is present on Ajio homepage
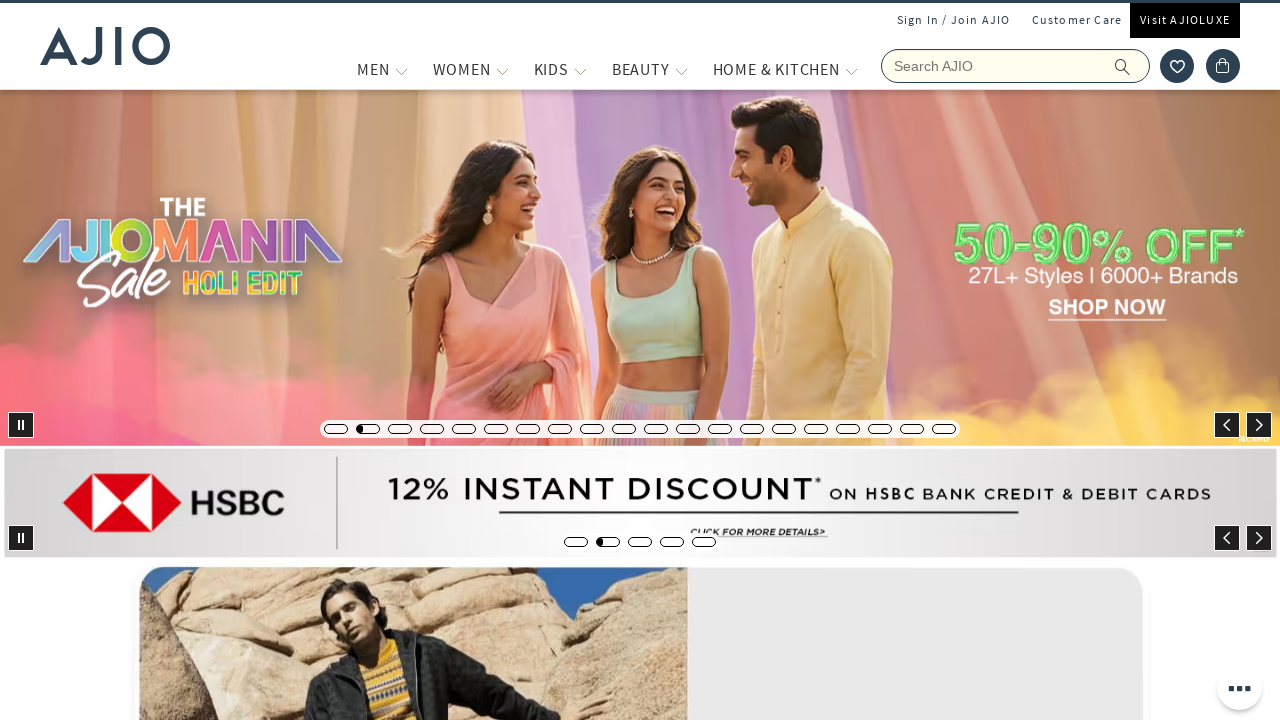

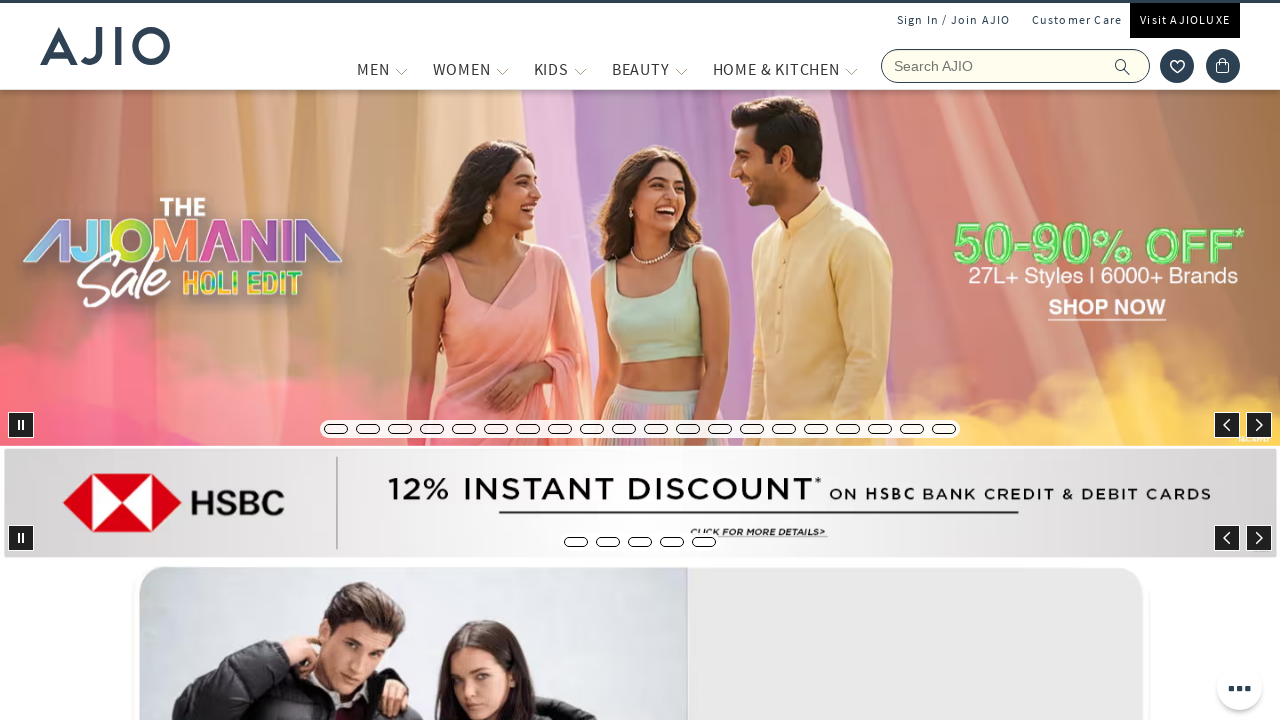